Tests dropdown functionality by locating a dropdown element, verifying it exists, and interacting with its options by selecting different values.

Starting URL: https://app.endtest.io/guides/docs/how-to-test-dropdowns/

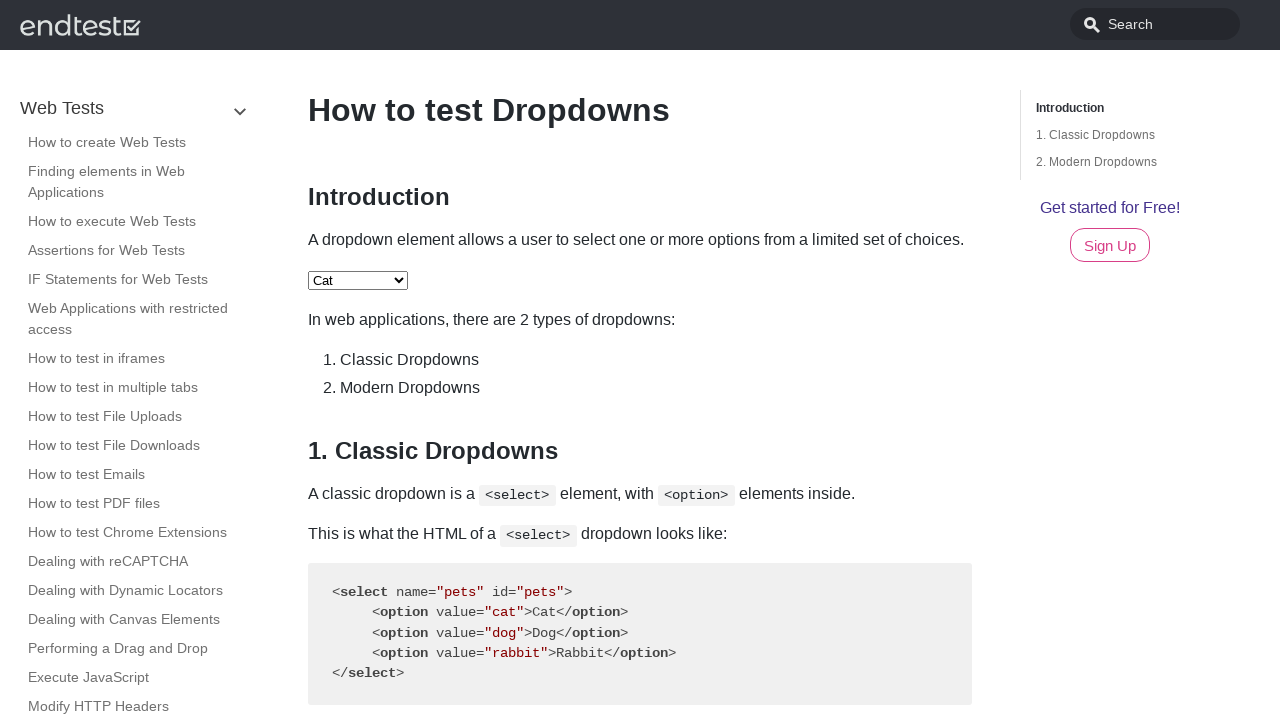

Waited for dropdown element with id 'pets' to be visible
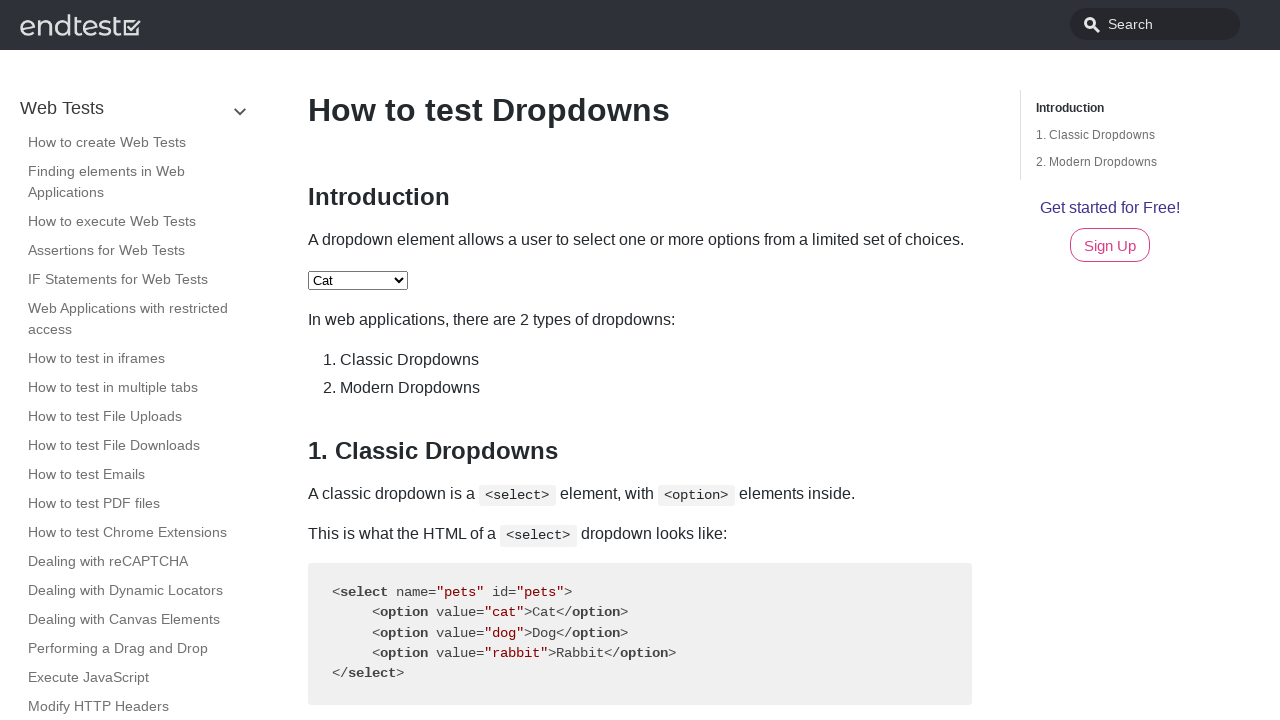

Located dropdown element with id 'pets'
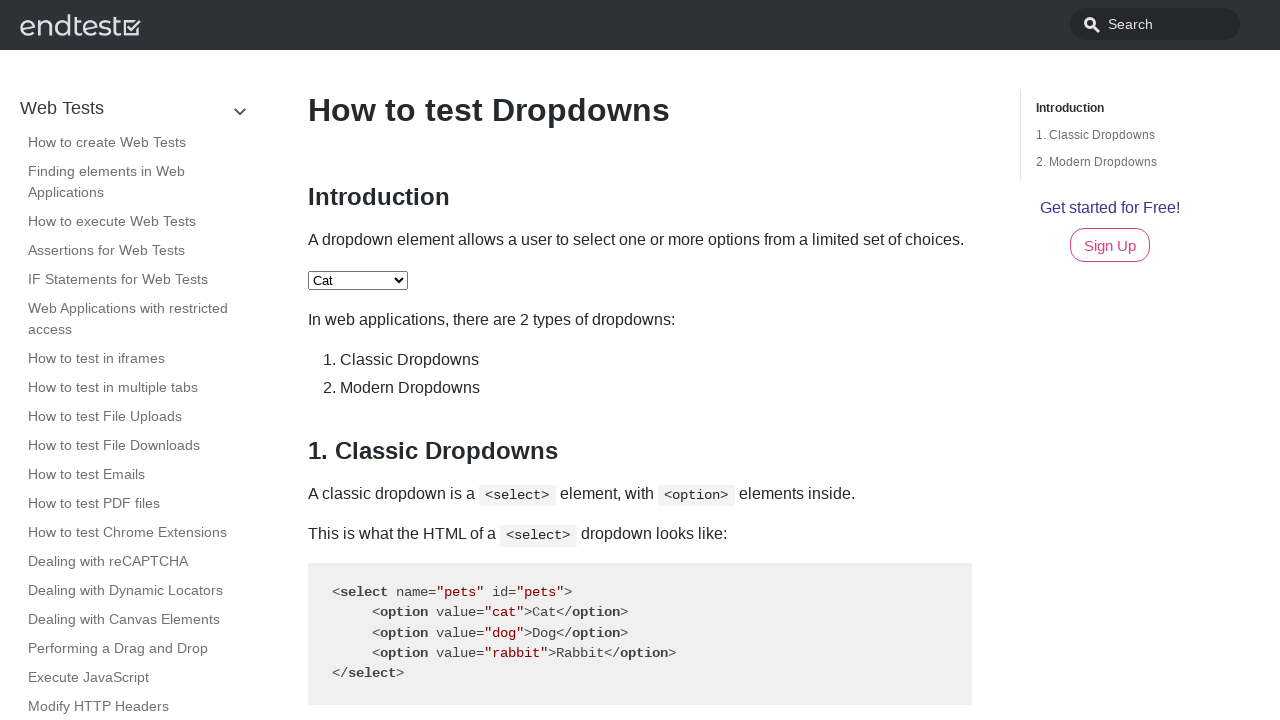

Selected dropdown option by index 1 (second option) on #pets
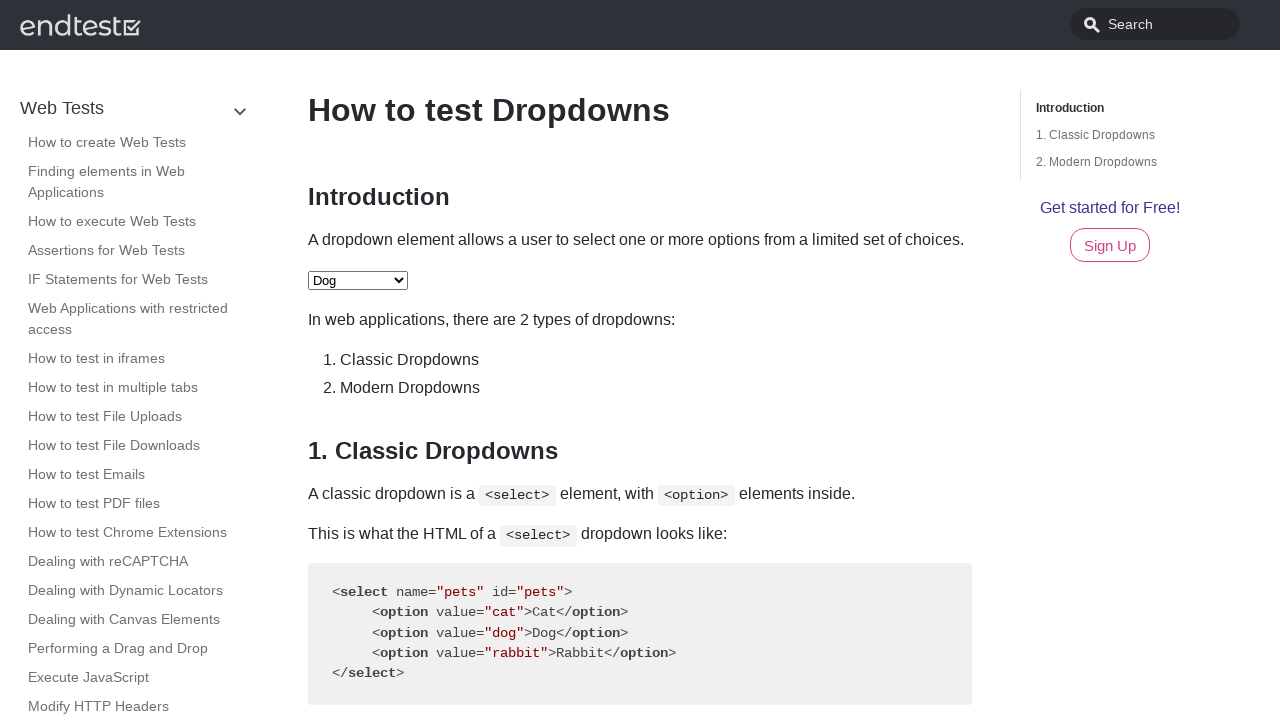

Selected dropdown option with value 'rabbit' on #pets
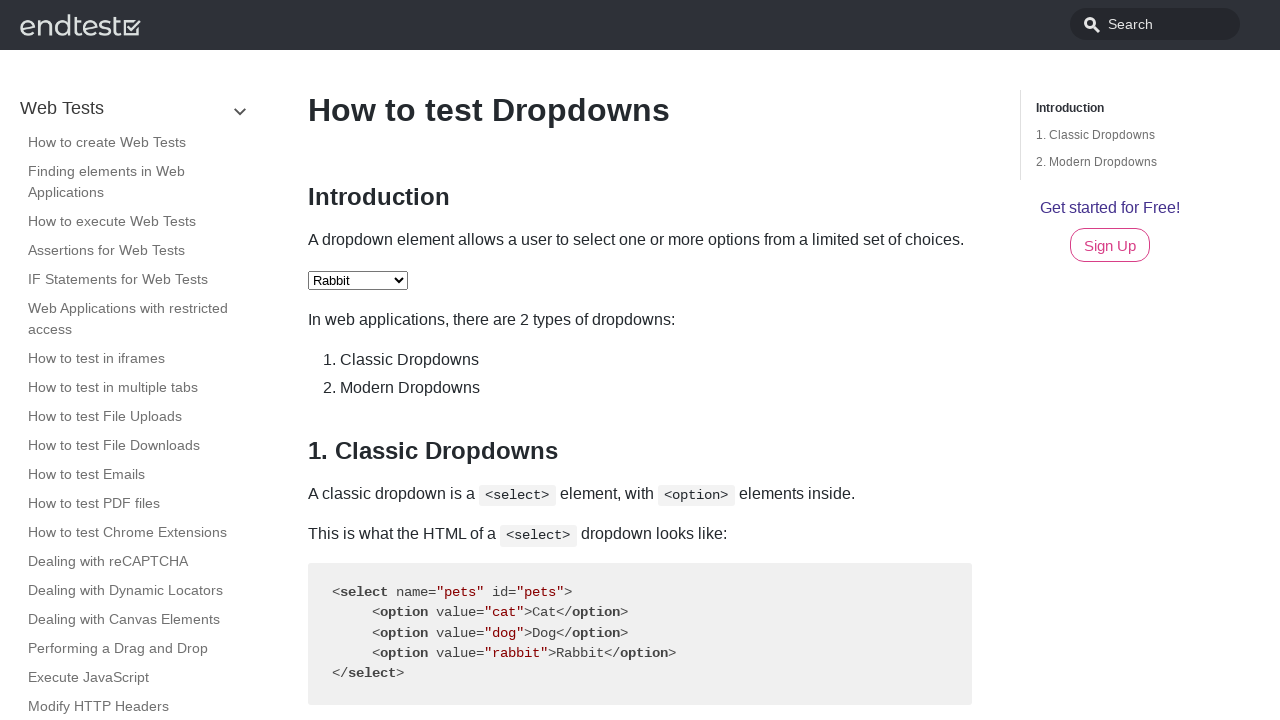

Selected dropdown option with label 'Cat' on #pets
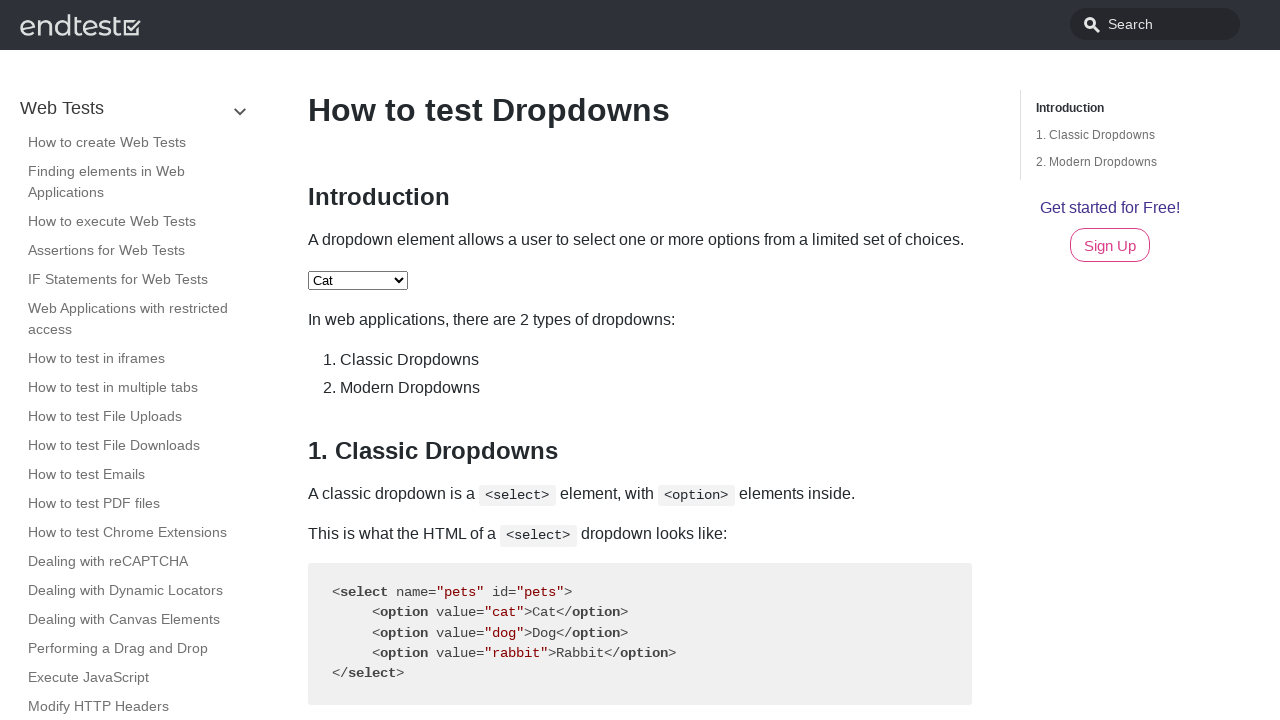

Verified dropdown is present and visible
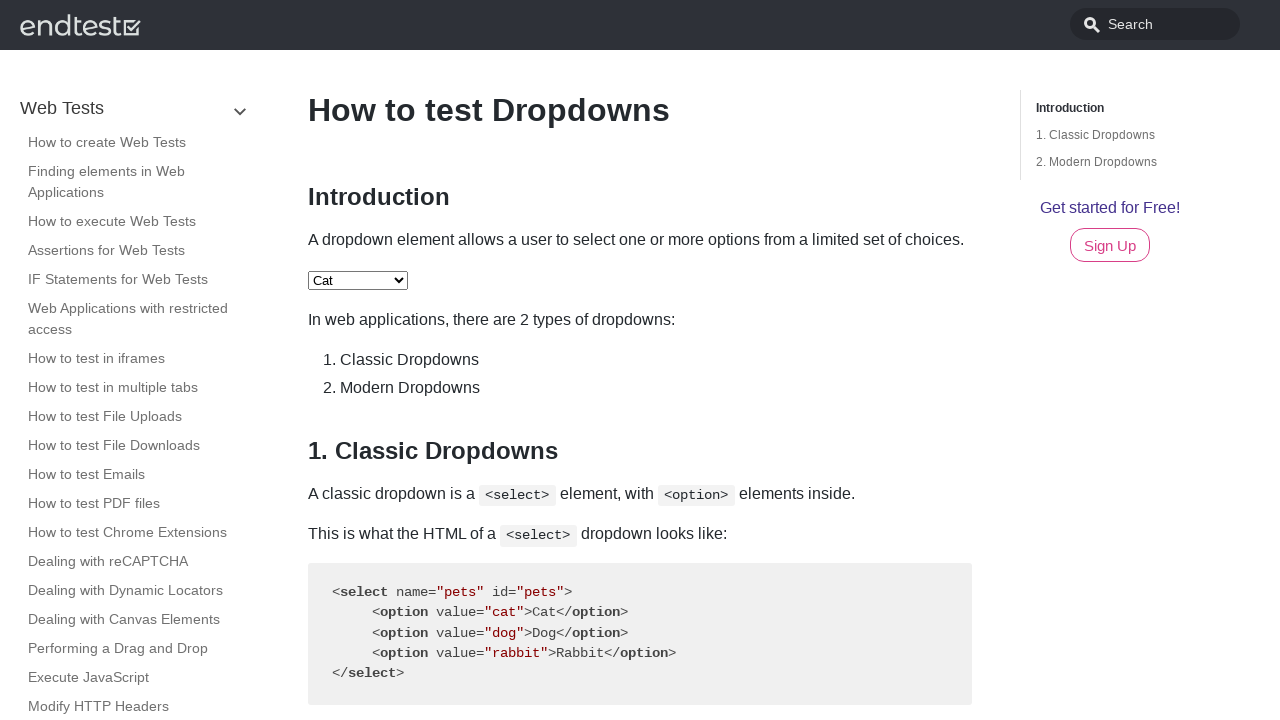

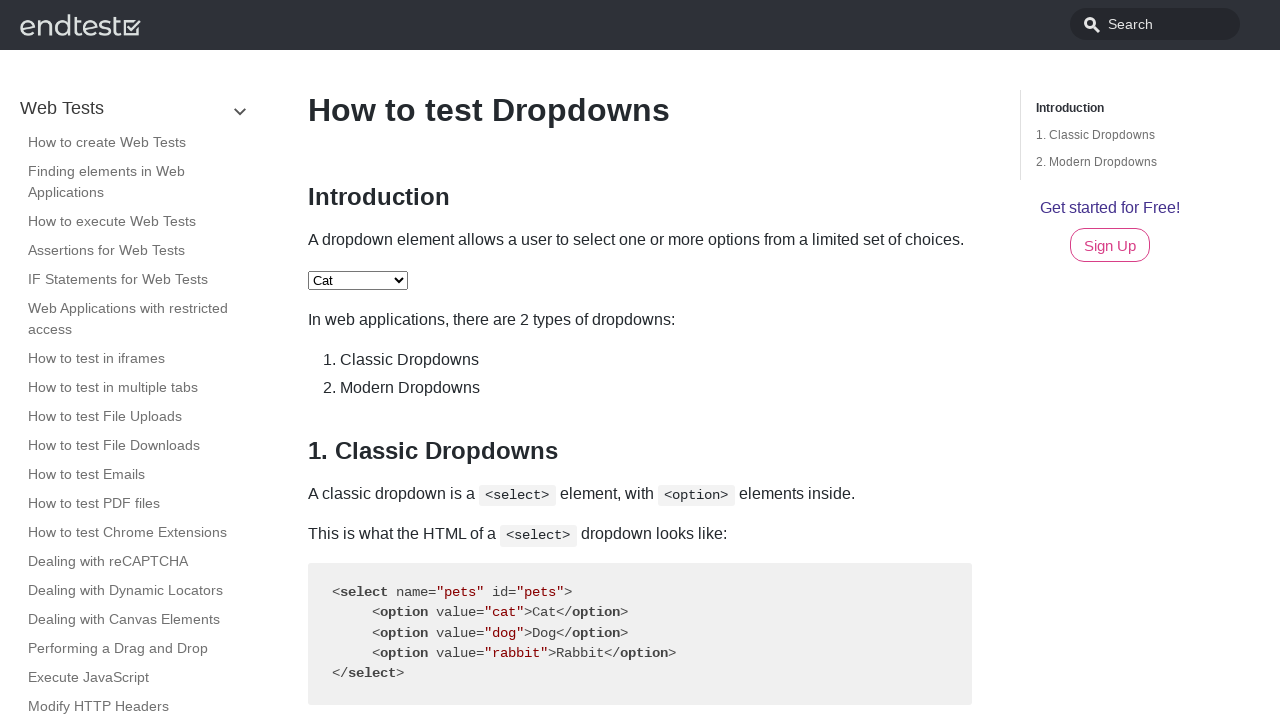